Tests JavaScript alert handling by triggering three types of alerts (simple alert, confirm dialog, and prompt dialog), accepting/dismissing them, and verifying the result text updates correctly.

Starting URL: https://the-internet.herokuapp.com/javascript_alerts

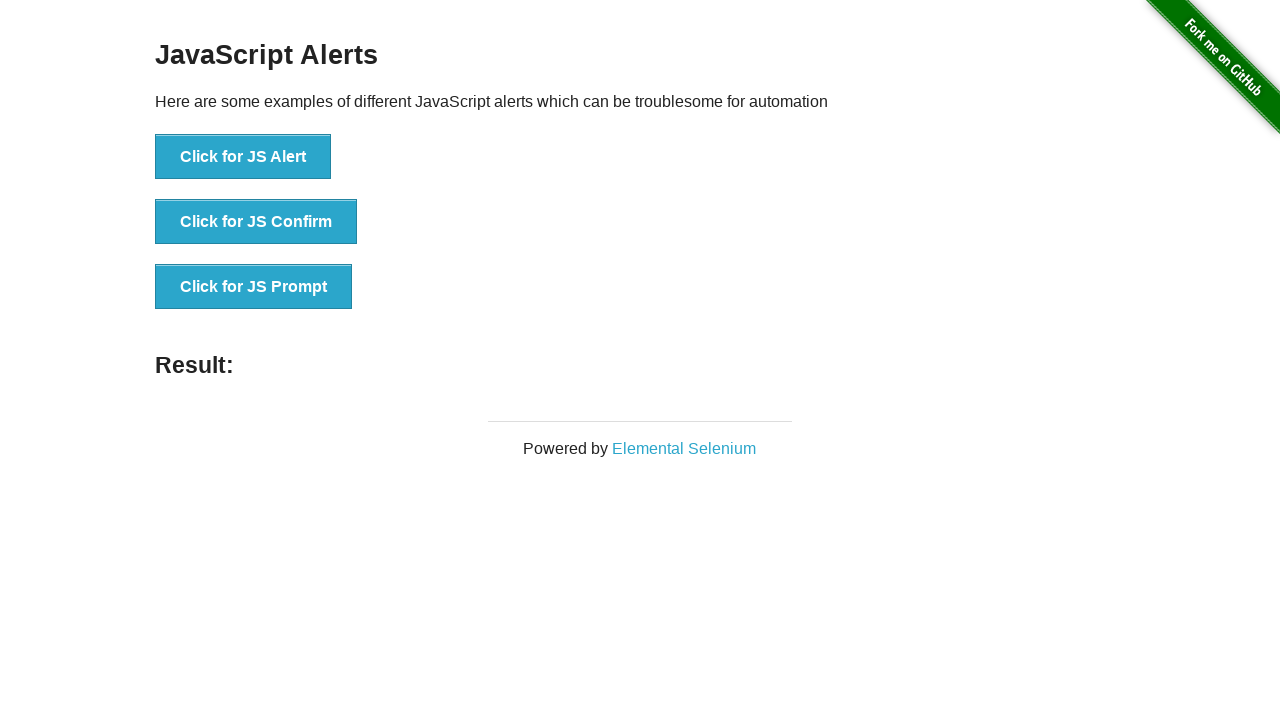

Clicked JS Alert button at (243, 157) on button[onclick='jsAlert()']
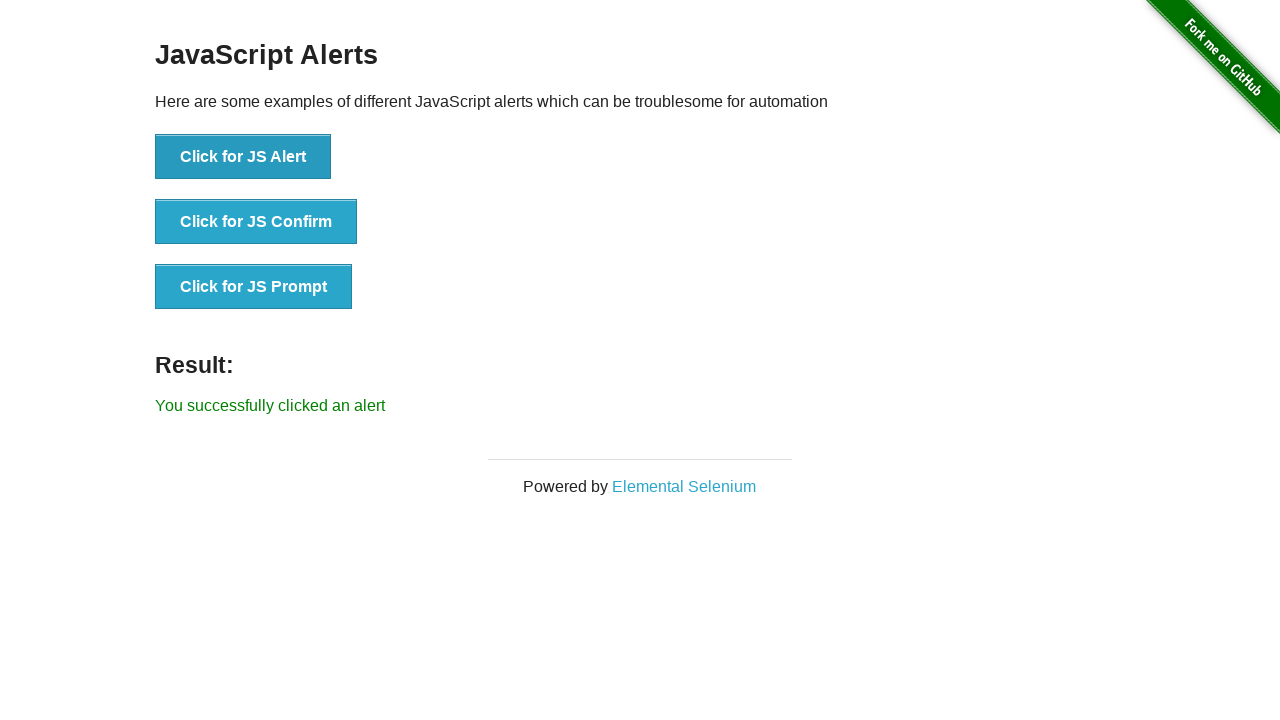

Registered dialog handler to accept alert
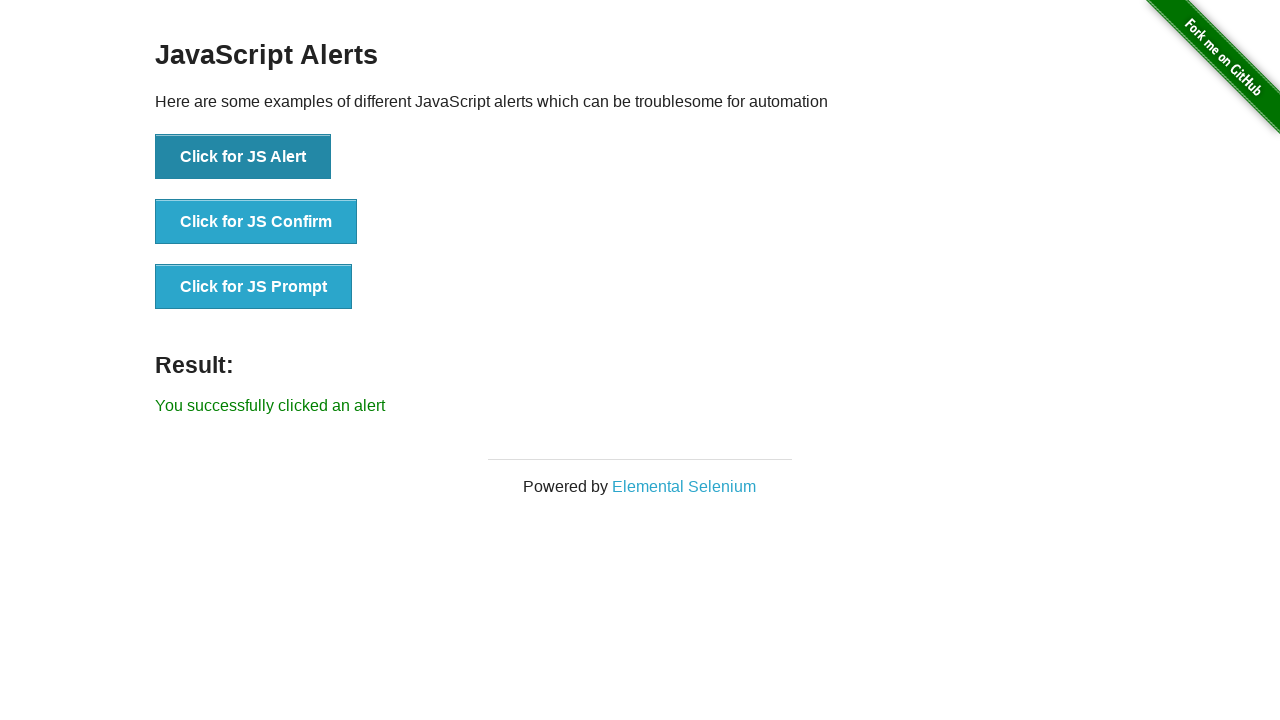

Result text element loaded after alert acceptance
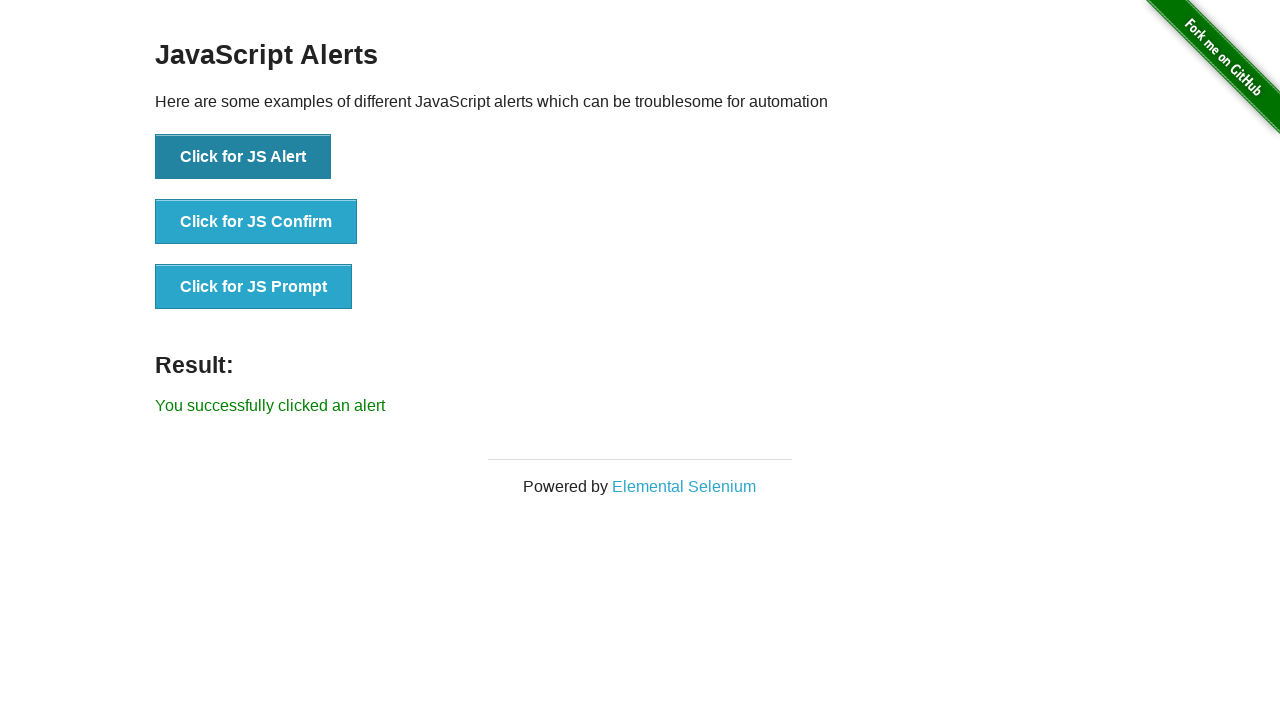

Registered one-time dialog handler for JS Alert
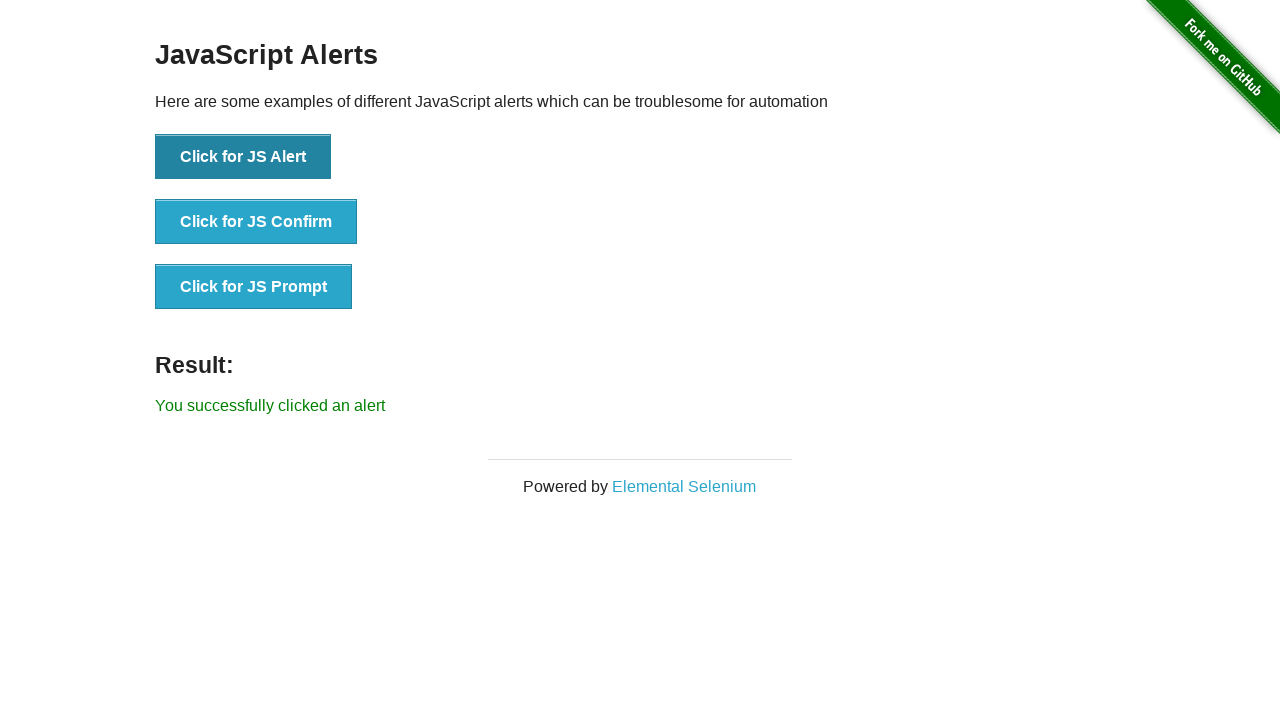

Clicked JS Alert button at (243, 157) on button[onclick='jsAlert()']
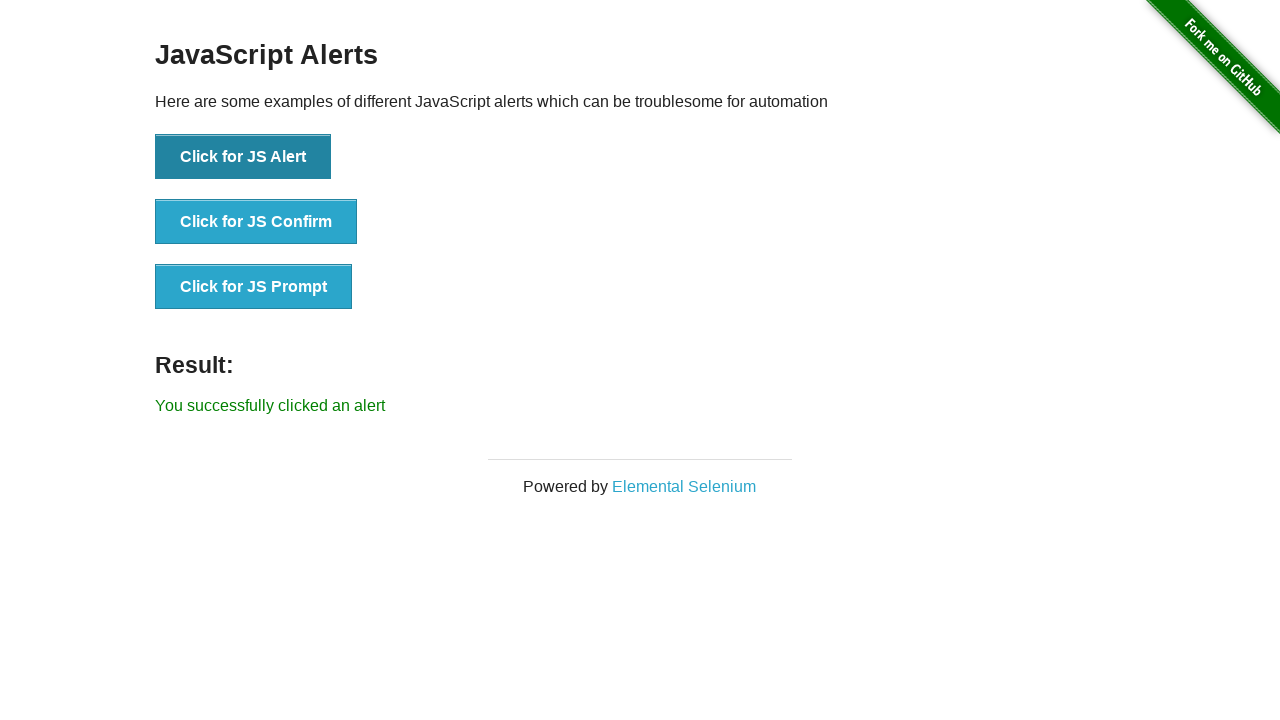

Result text updated after JS Alert acceptance
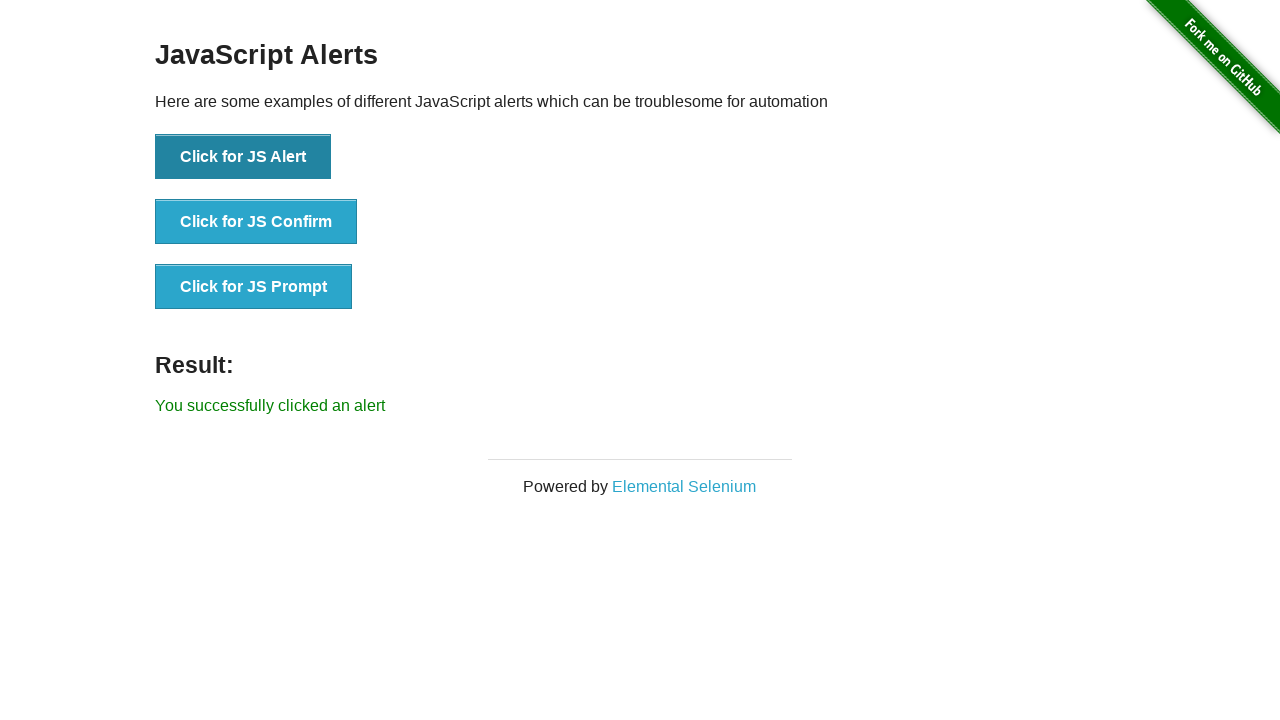

Registered one-time dialog handler to dismiss JS Confirm
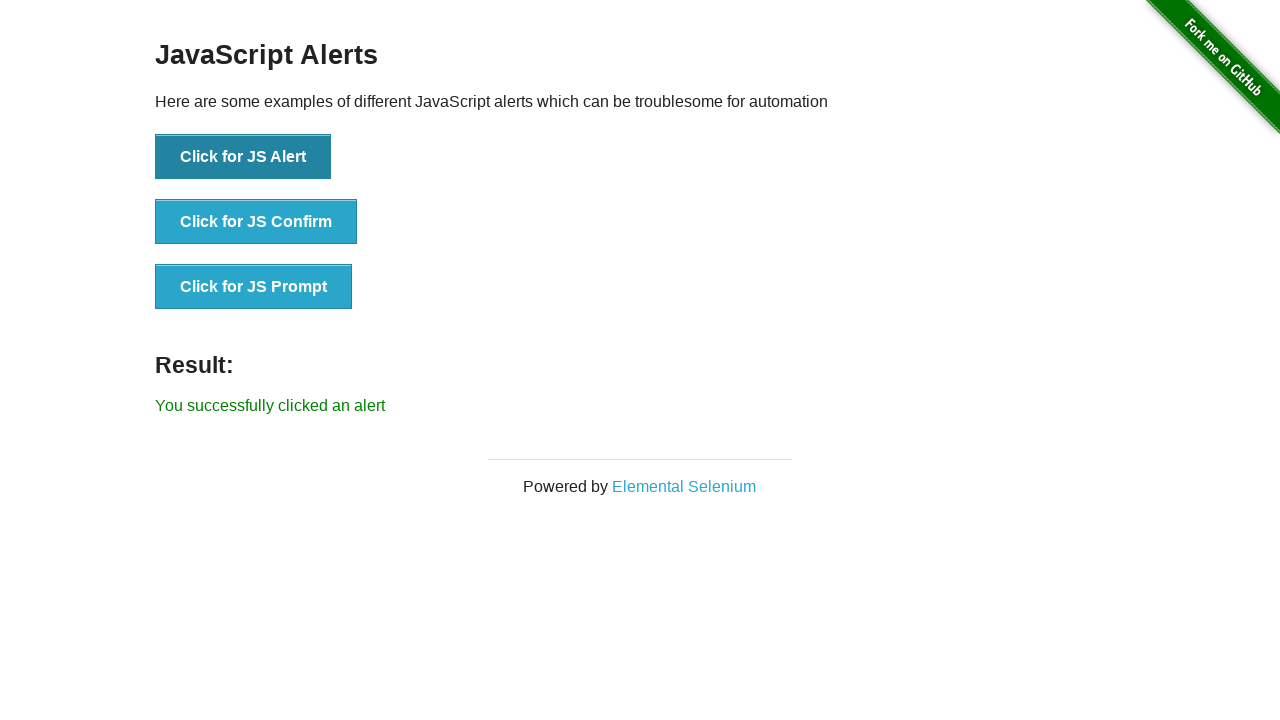

Clicked JS Confirm button at (256, 222) on button[onclick='jsConfirm()']
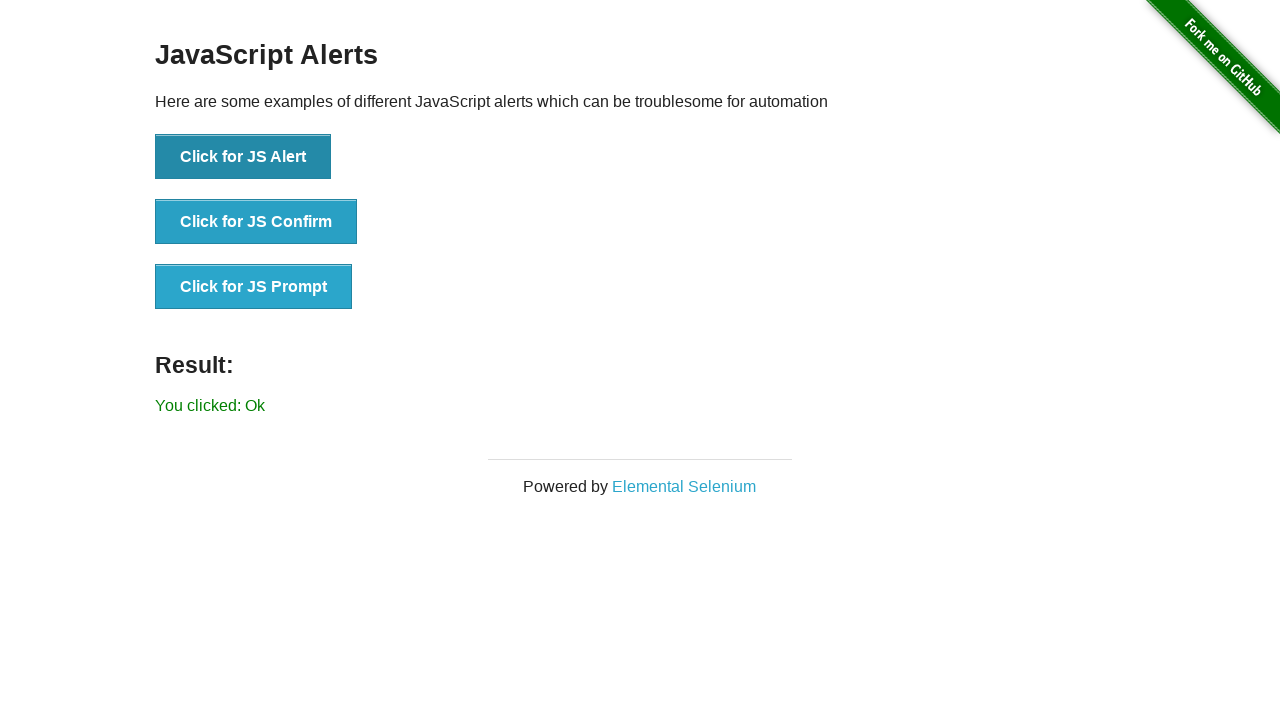

Result text updated after JS Confirm dismissal
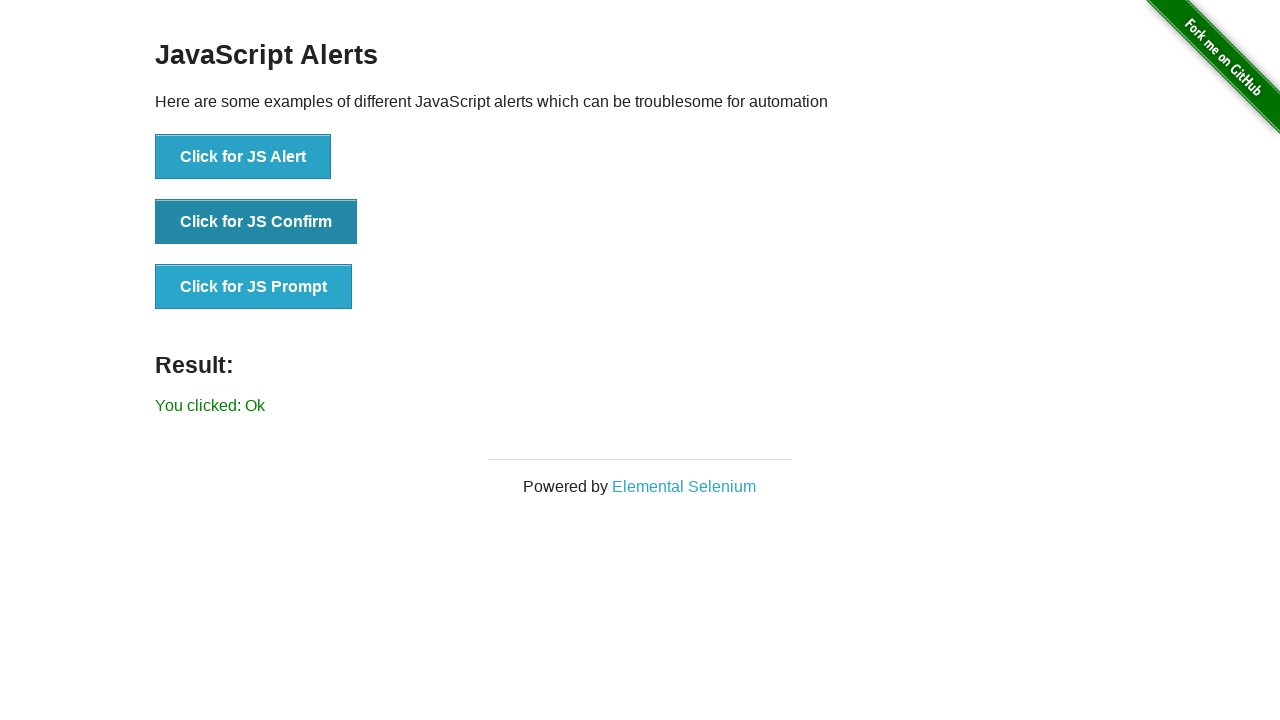

Registered one-time dialog handler for JS Prompt with text input
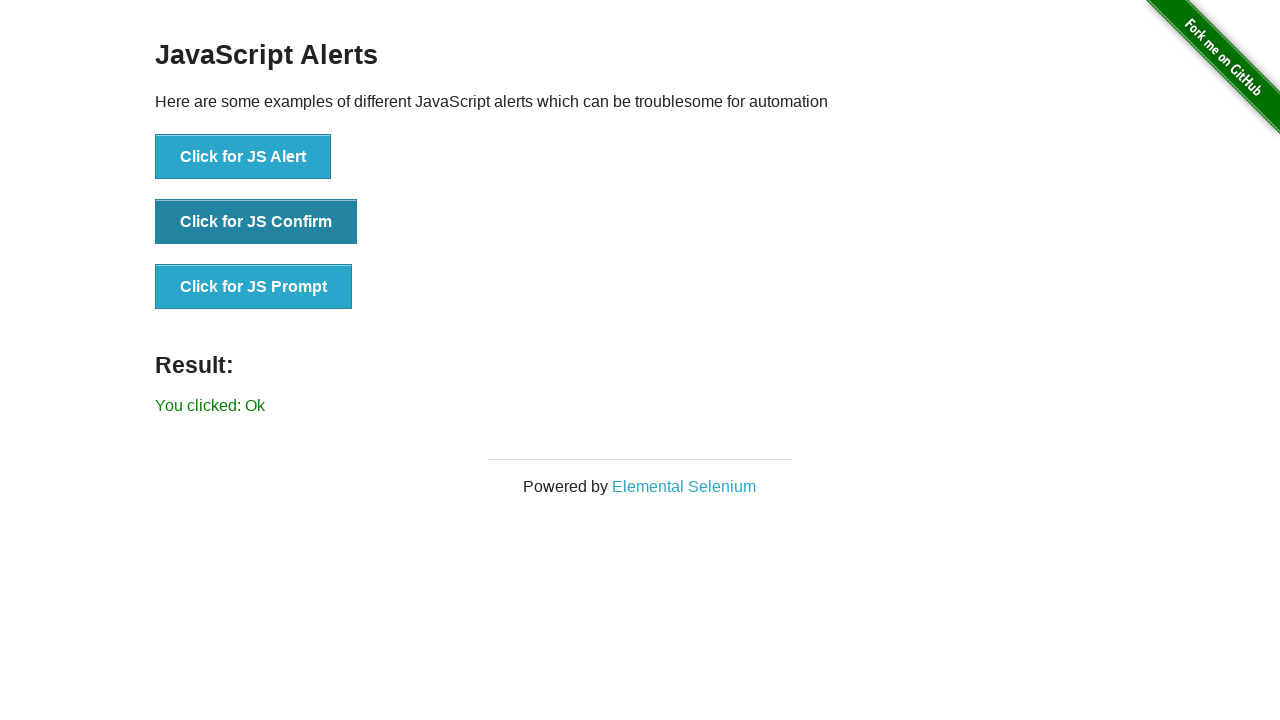

Clicked JS Prompt button at (254, 287) on button[onclick='jsPrompt()']
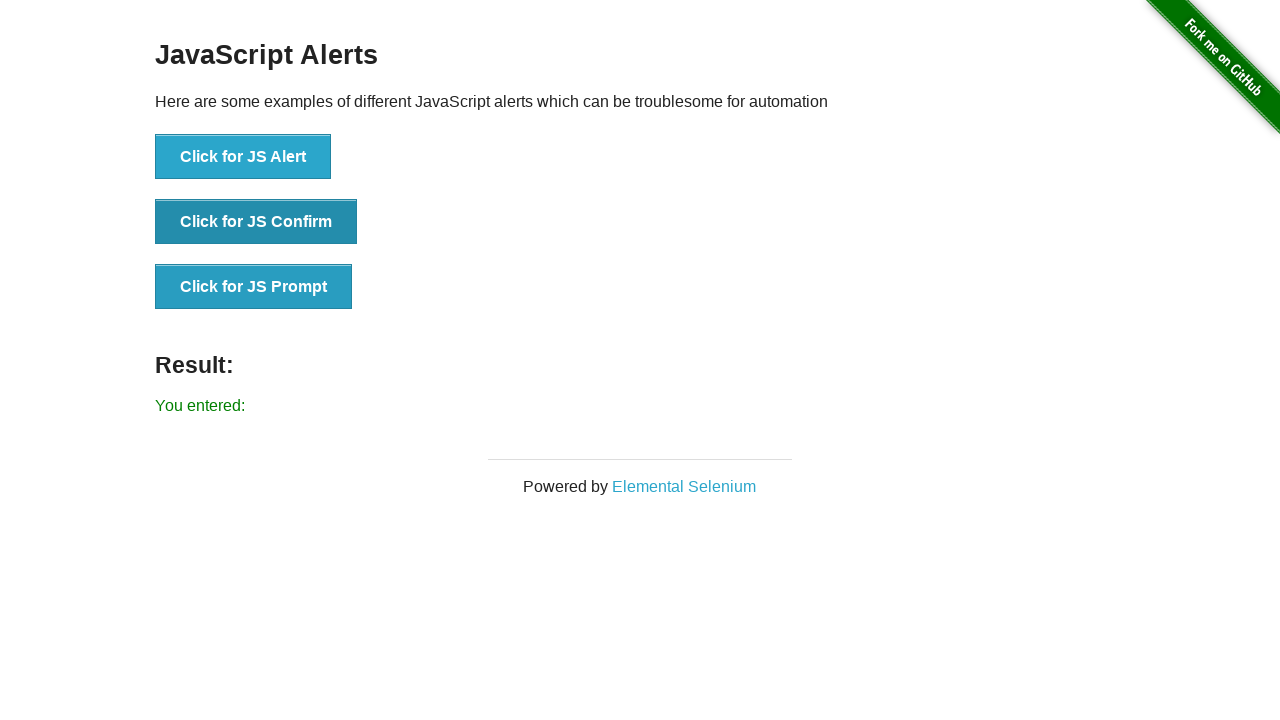

Result text updated after JS Prompt acceptance with custom text
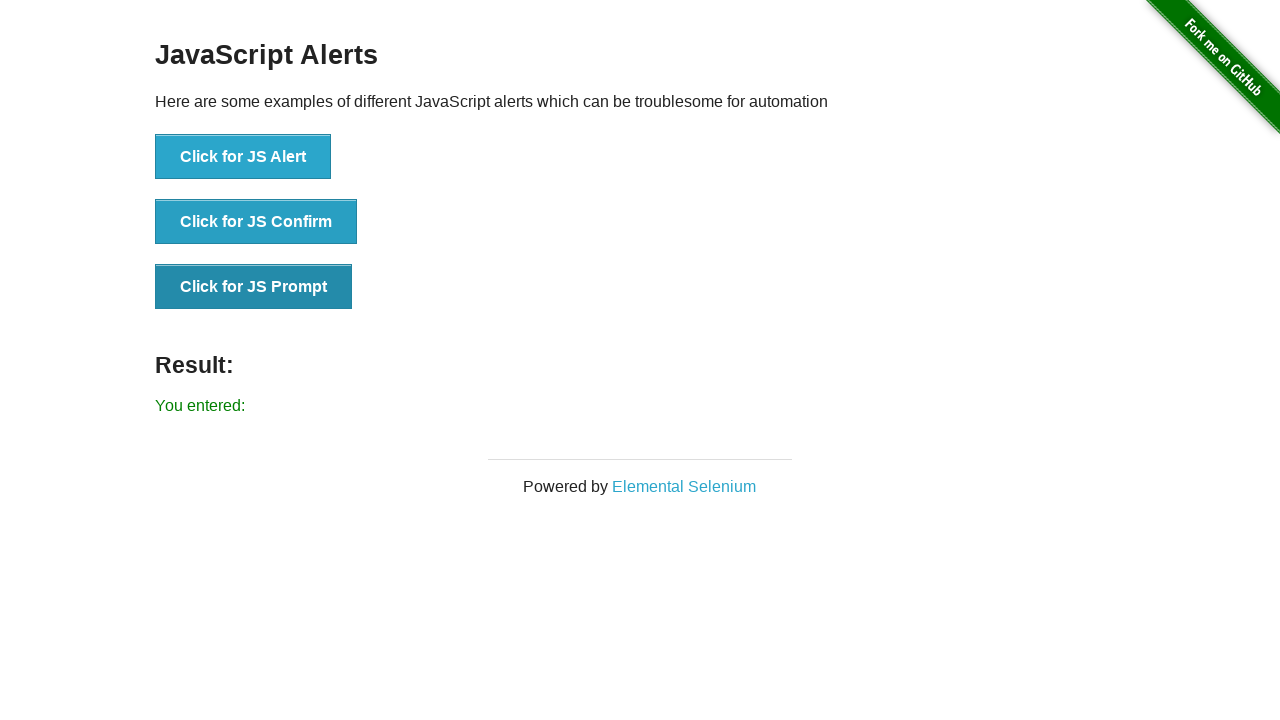

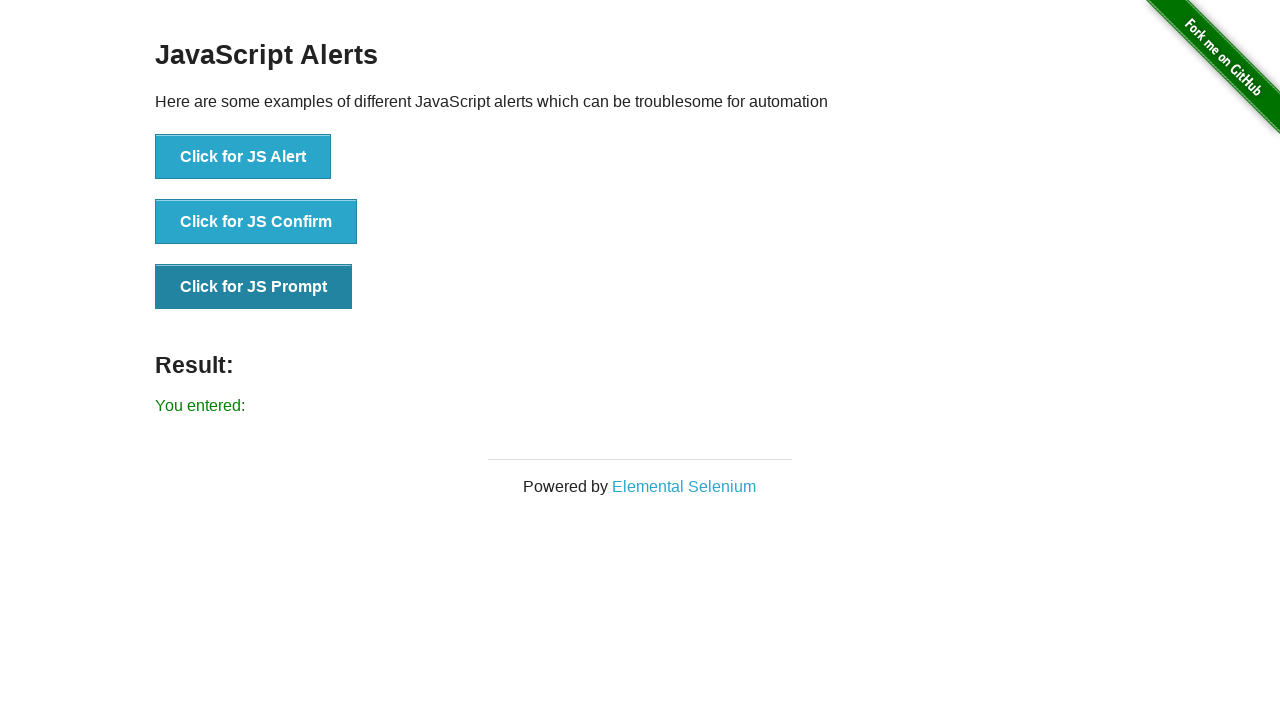